Tests Add/Remove Elements functionality by clicking the link, adding an element, verifying it appears, then removing it

Starting URL: https://the-internet.herokuapp.com

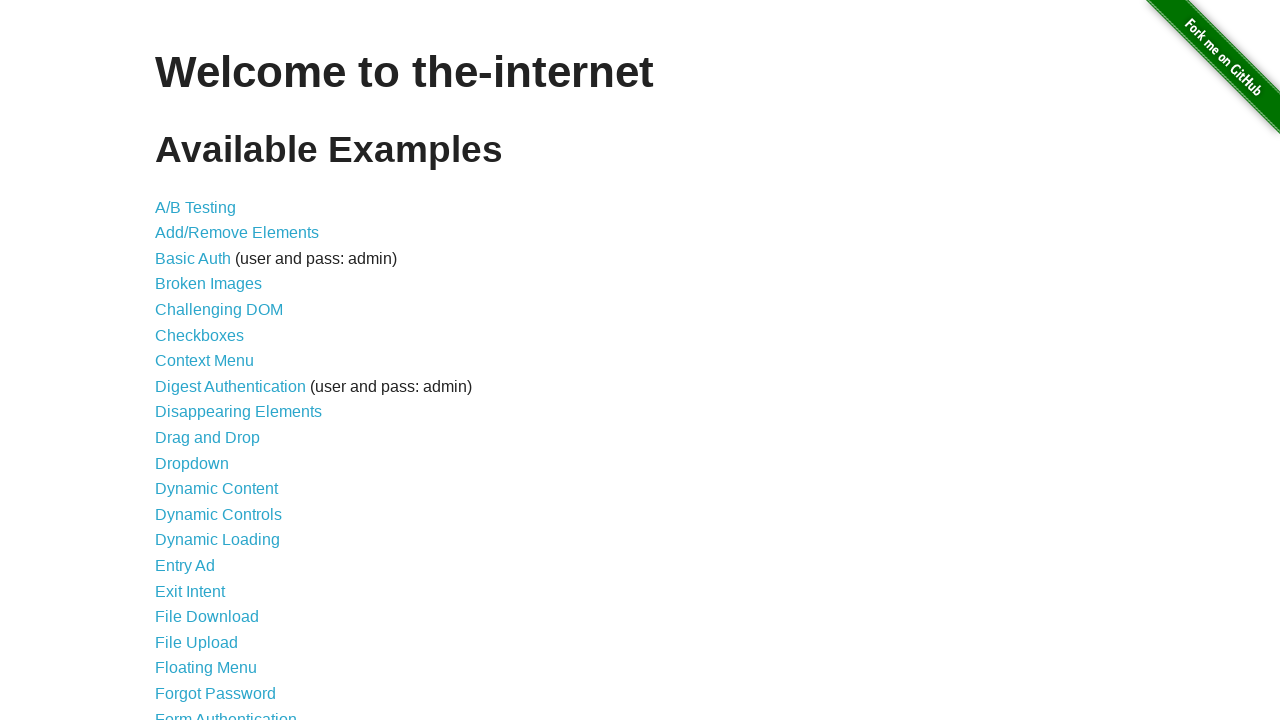

Clicked Add/Remove Elements link at (237, 233) on text=Add/Remove Elements
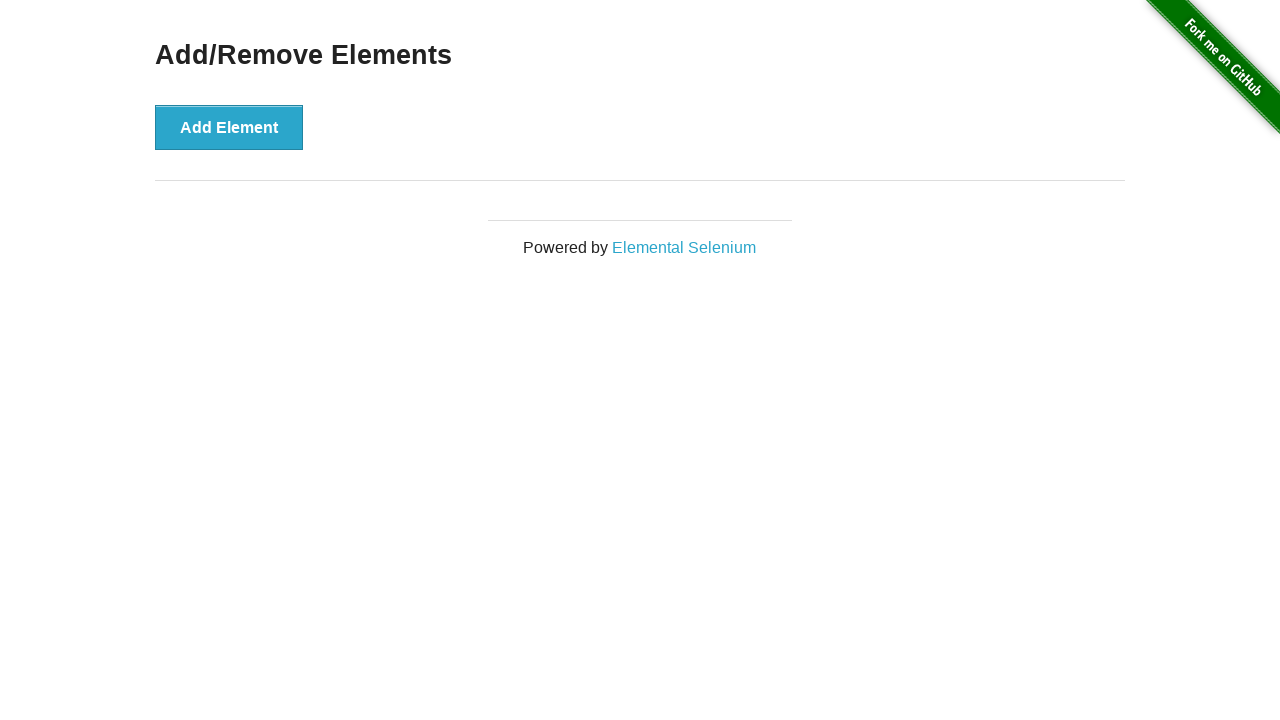

Clicked Add Element button at (229, 127) on button:has-text('Add Element')
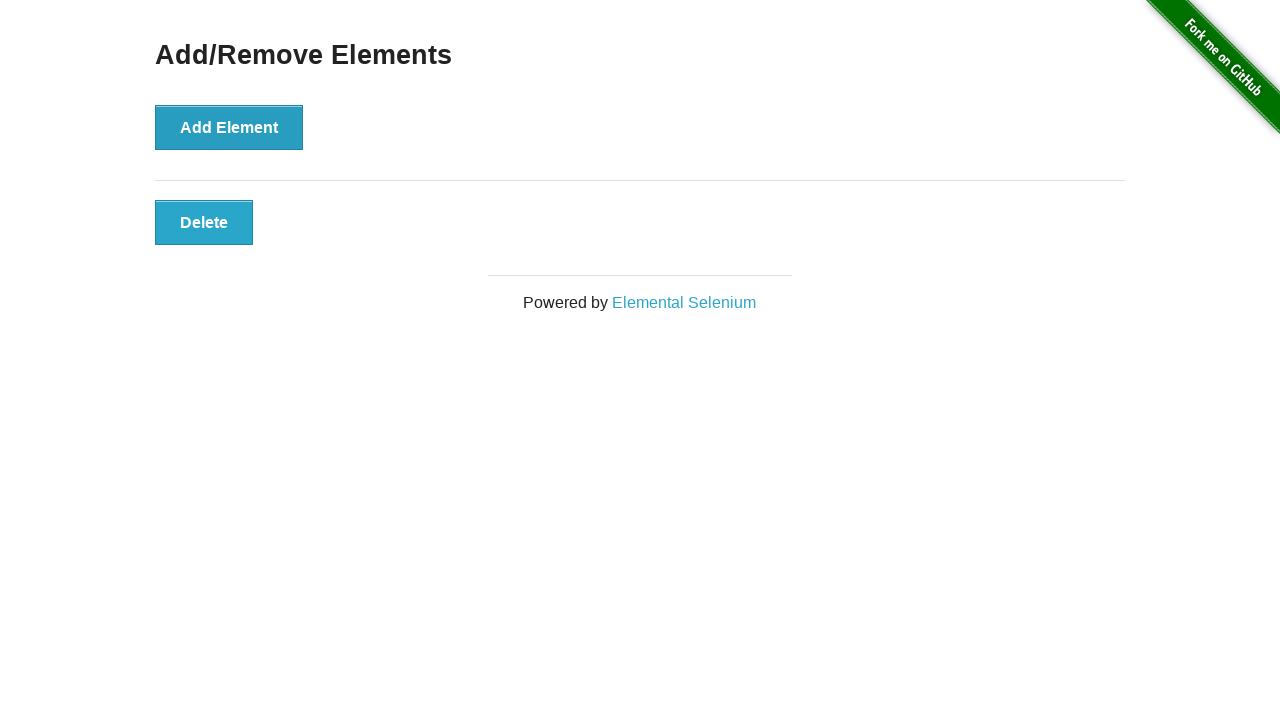

Added element appeared on page
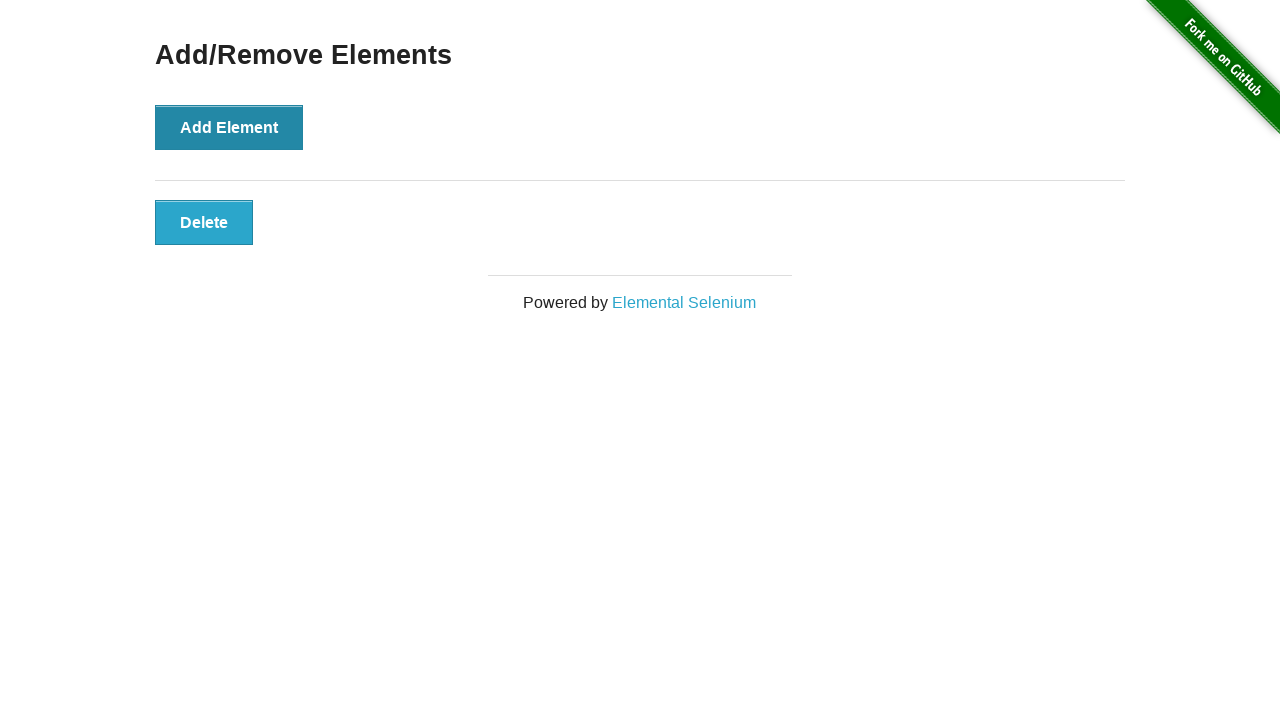

Verified added element is visible
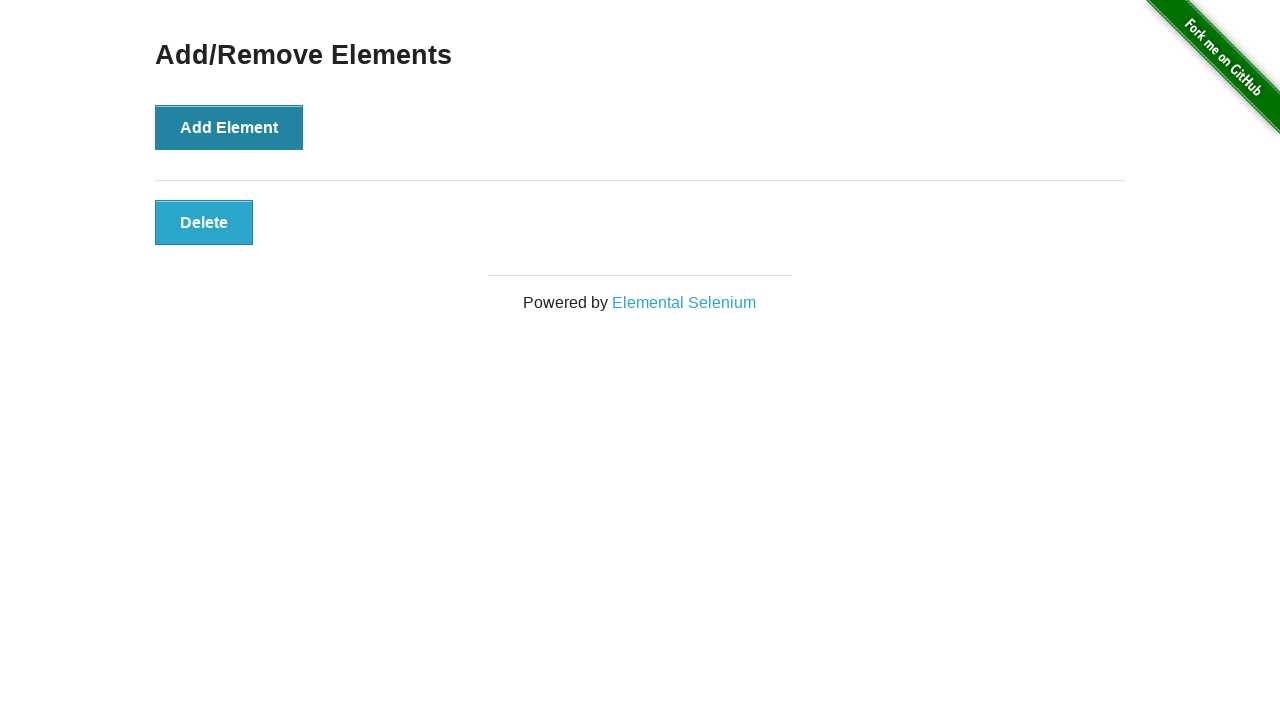

Clicked delete button to remove element at (204, 222) on .added-manually
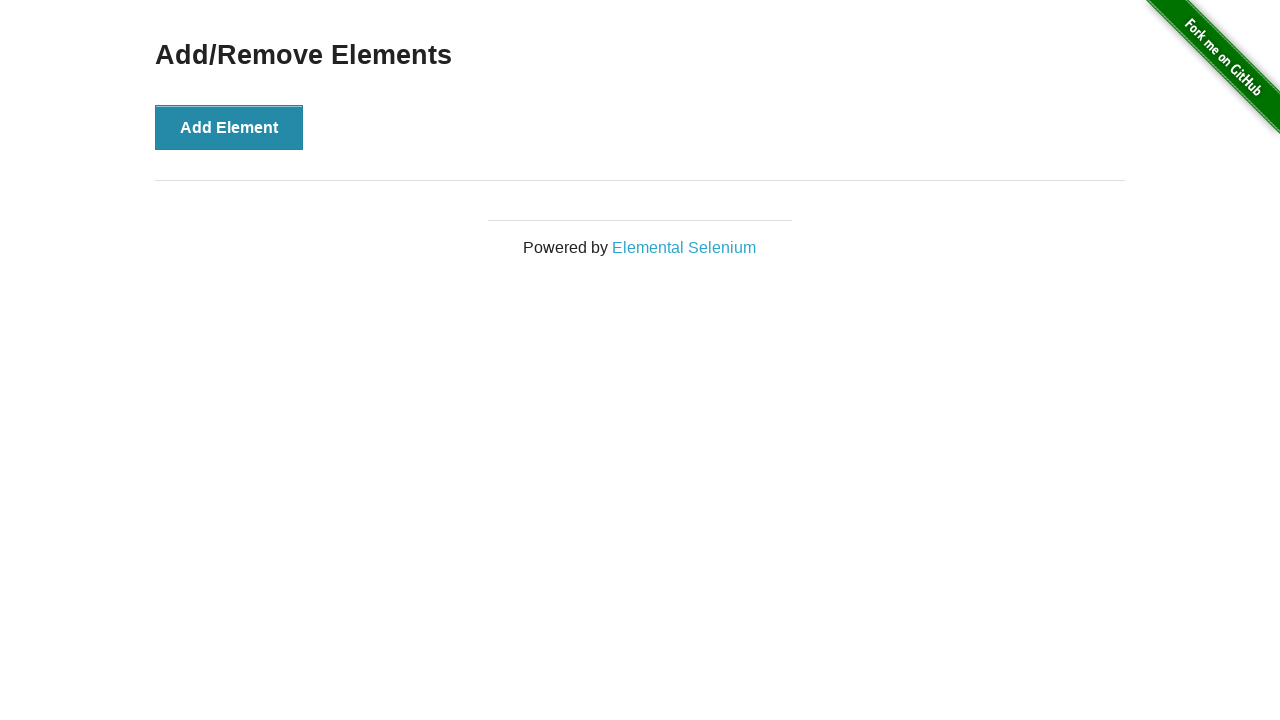

Retrieved all buttons on page
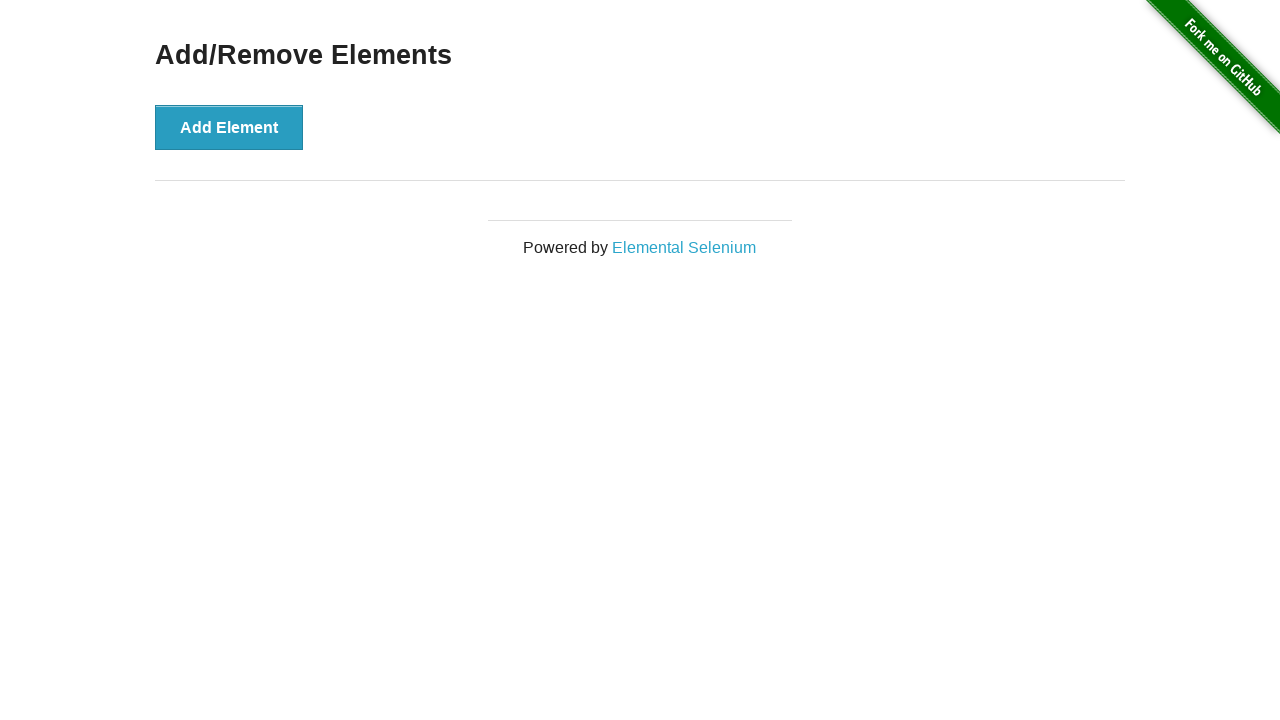

Verified only Add Element button remains after deletion
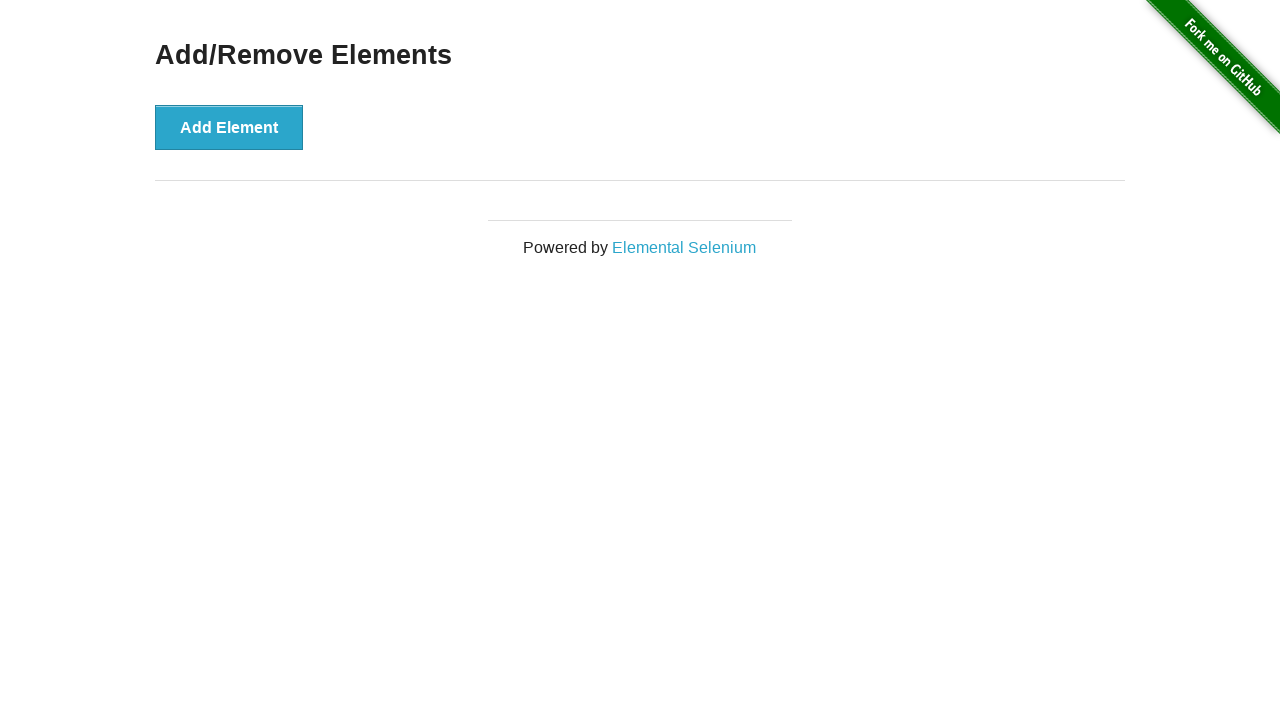

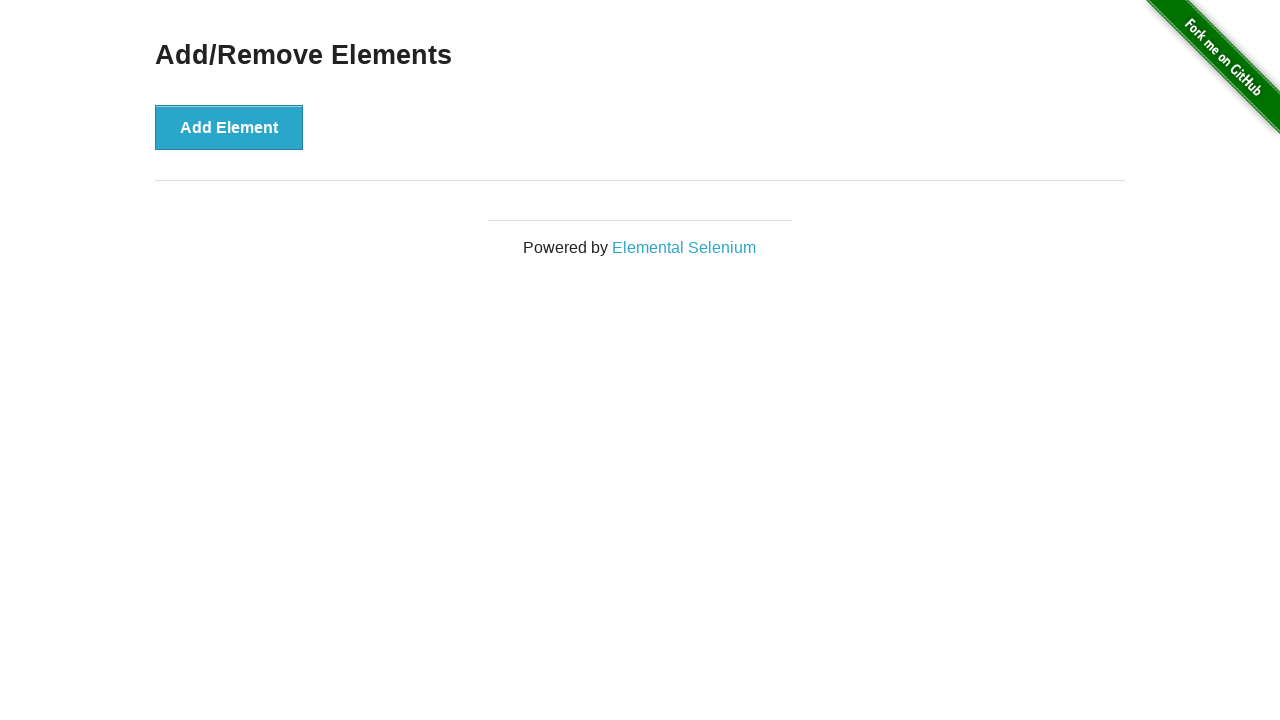